Tests AJAX request handling by clicking a button that triggers an AJAX request and waiting for the success message to appear

Starting URL: http://uitestingplayground.com/ajax

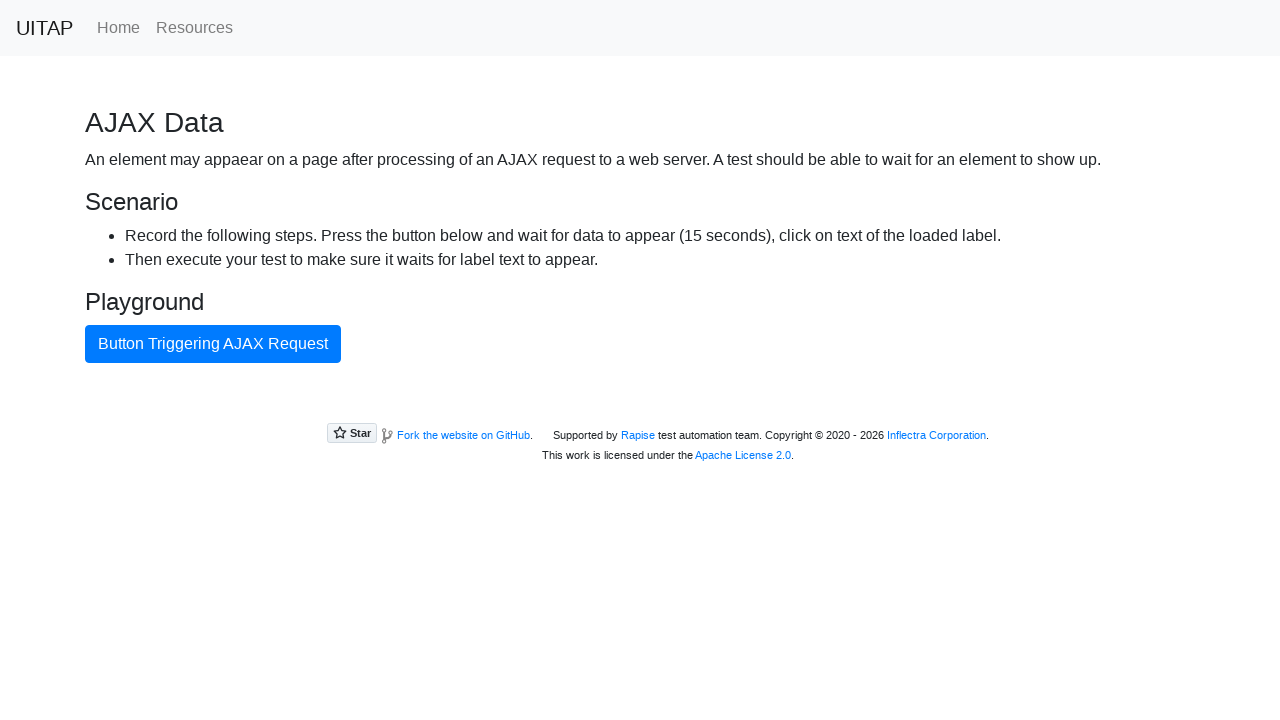

Navigated to AJAX test page
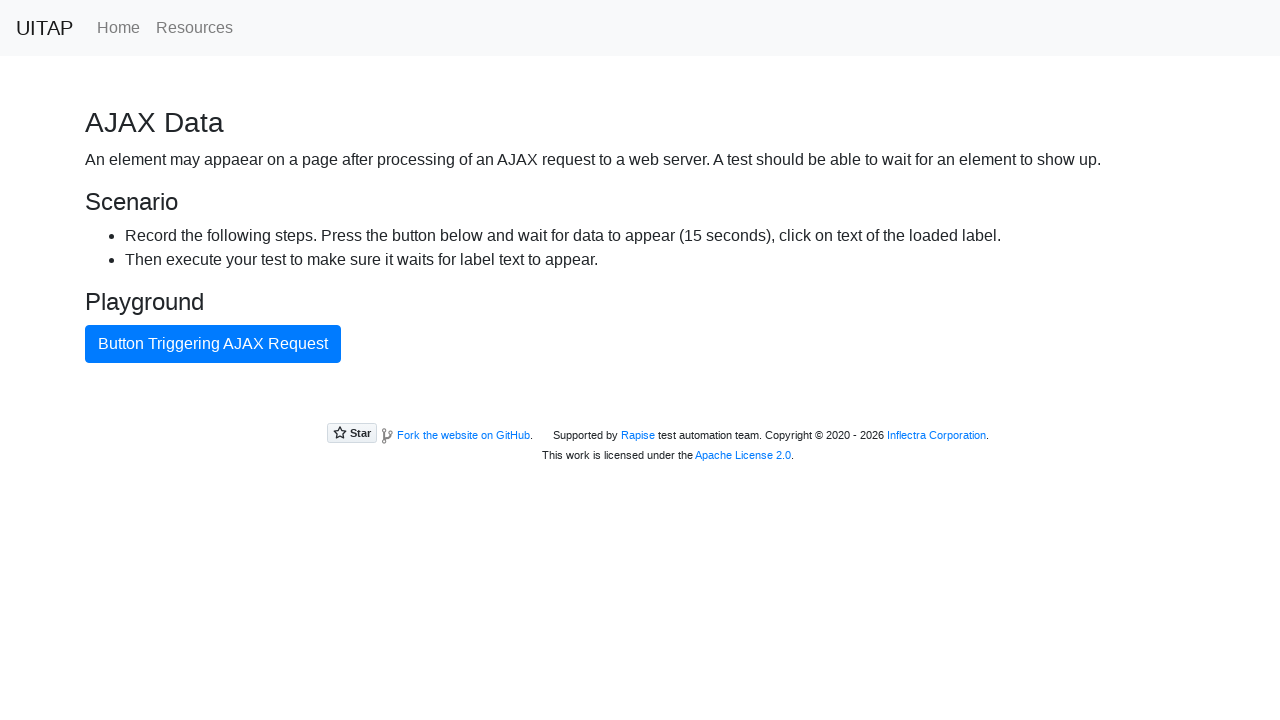

Clicked button to trigger AJAX request at (213, 344) on xpath=//button[text()='Button Triggering AJAX Request']
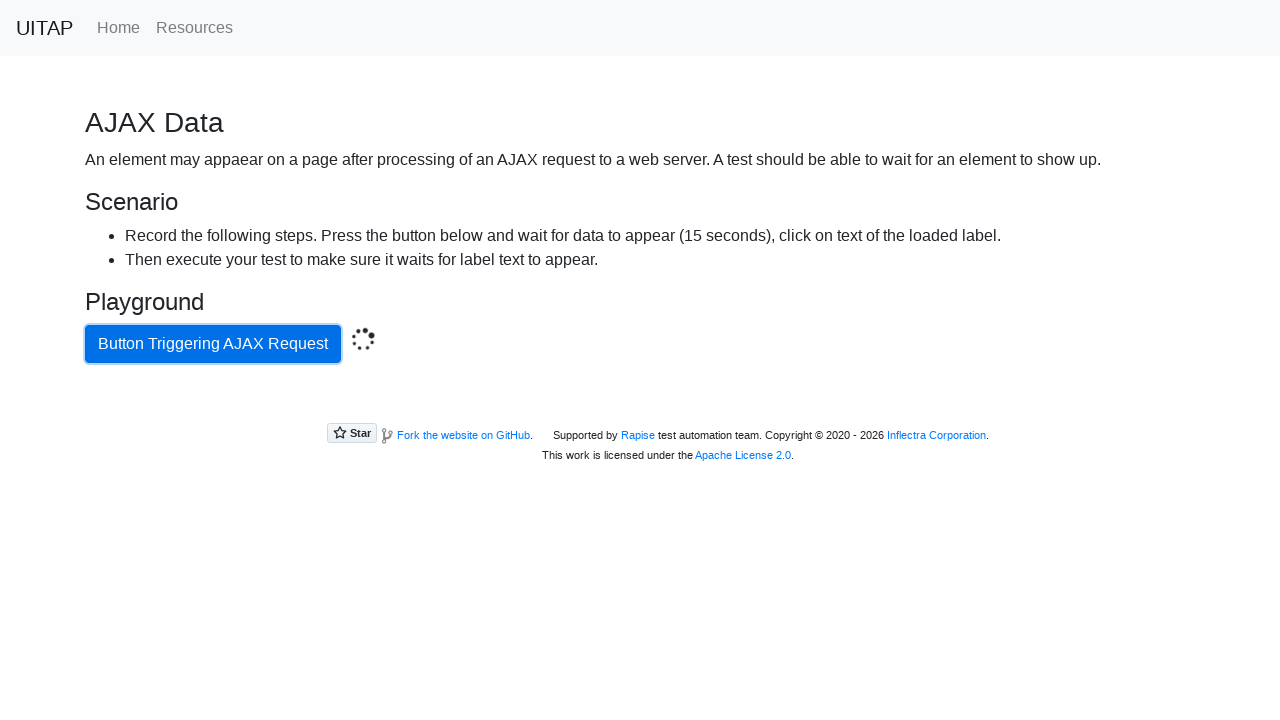

AJAX request completed and success message appeared
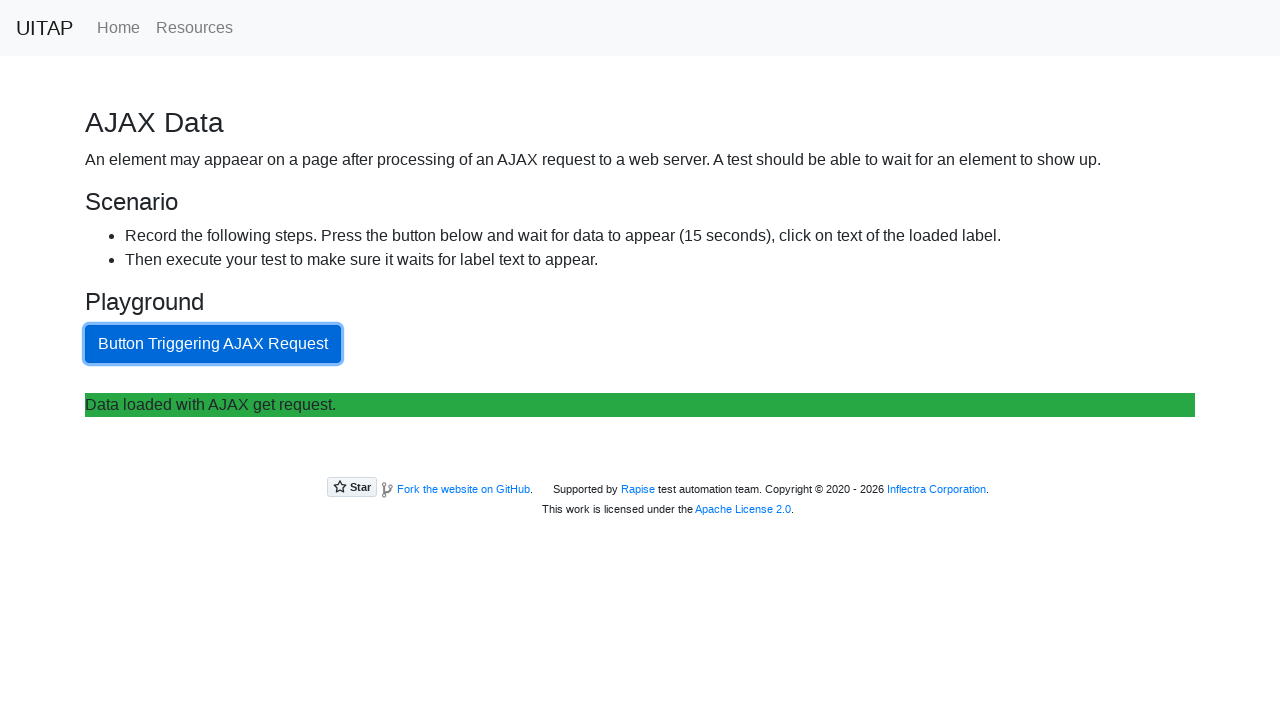

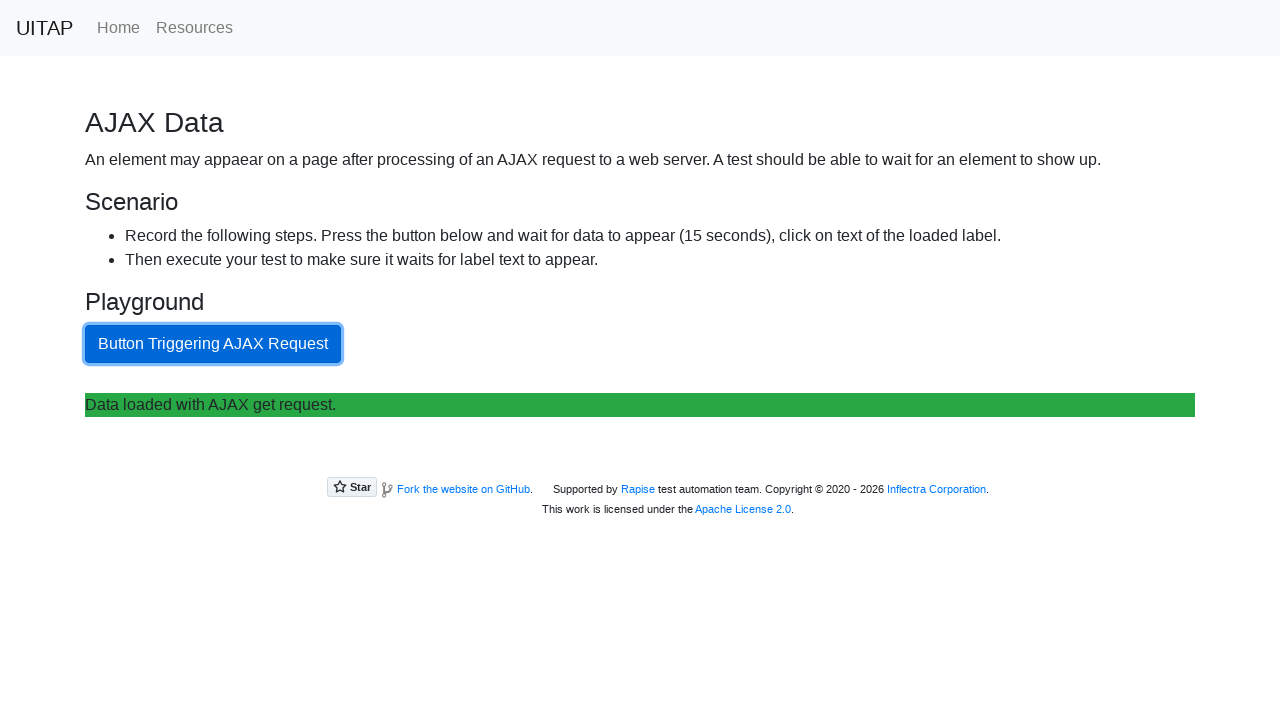